Tests that edits are cancelled when pressing Escape key

Starting URL: https://demo.playwright.dev/todomvc

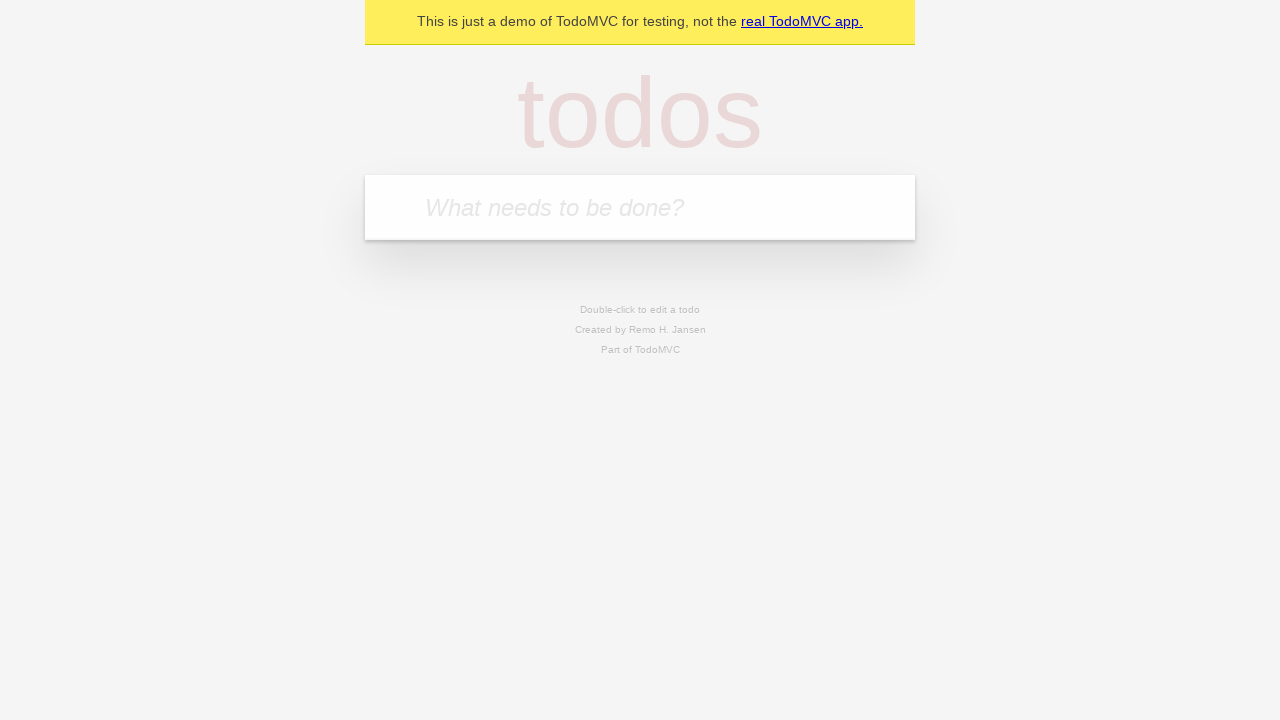

Located the 'What needs to be done?' input field
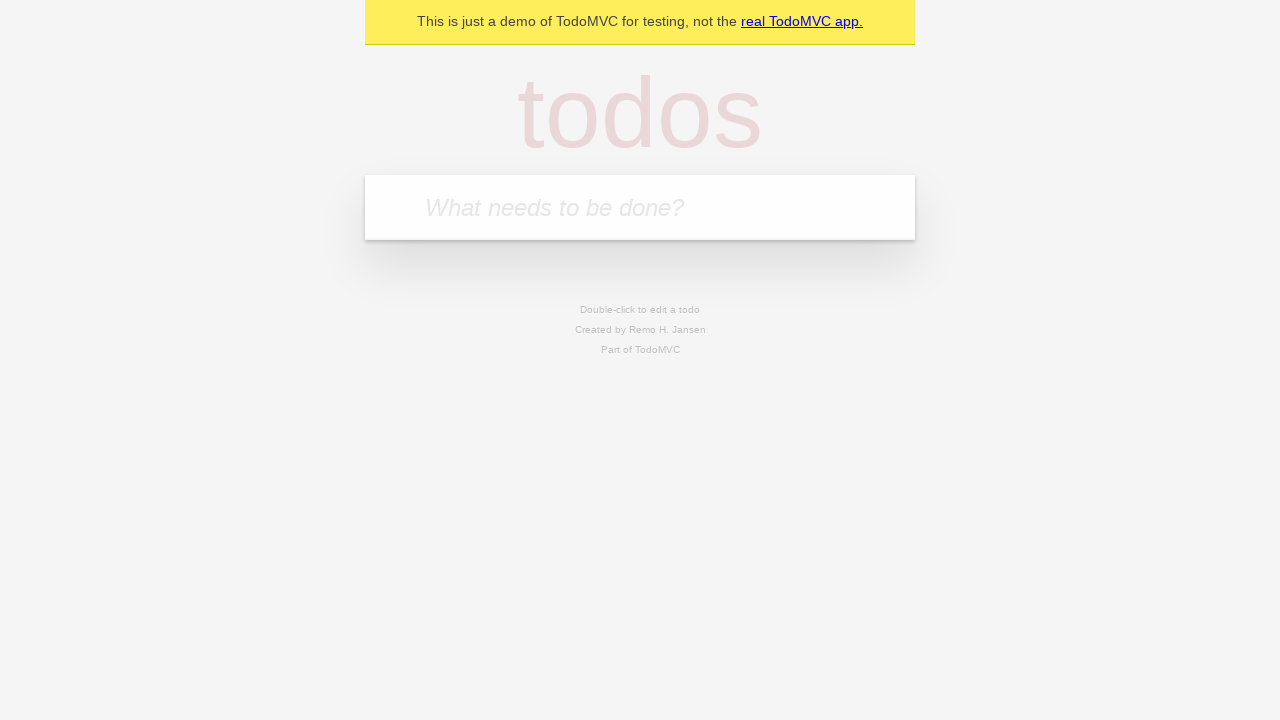

Filled input with 'buy some cheese' on internal:attr=[placeholder="What needs to be done?"i]
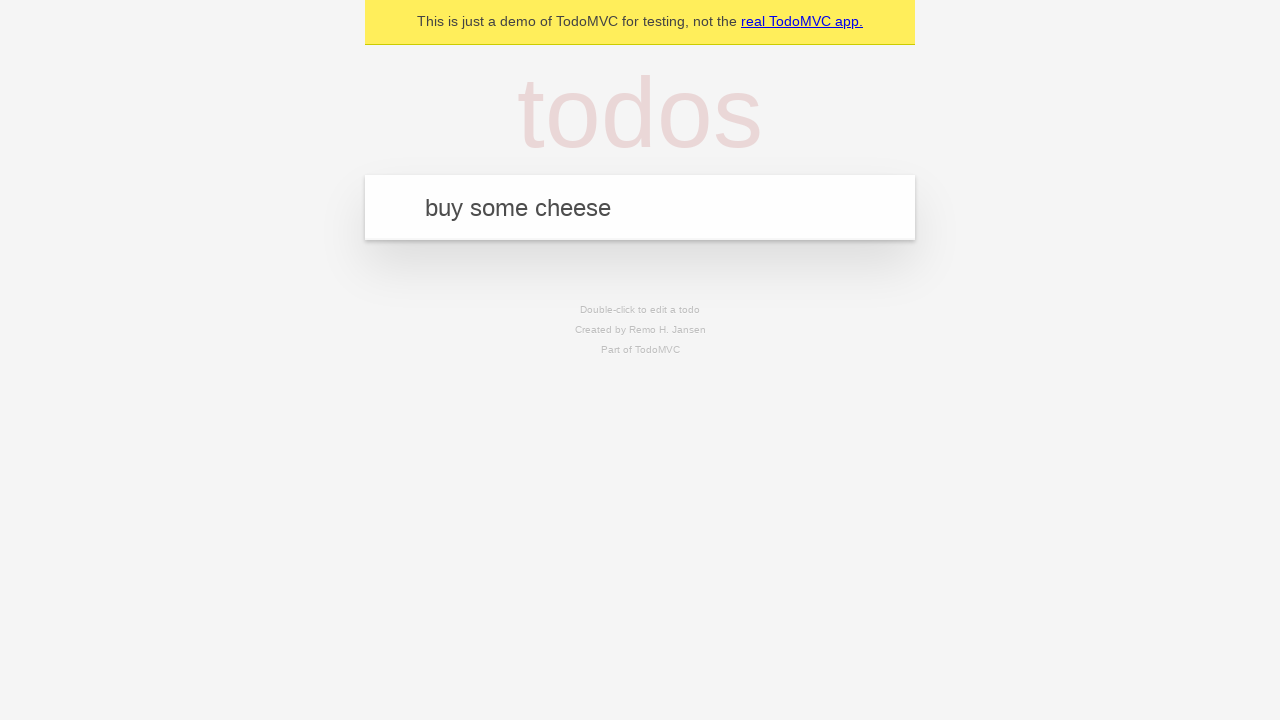

Pressed Enter to create first todo item on internal:attr=[placeholder="What needs to be done?"i]
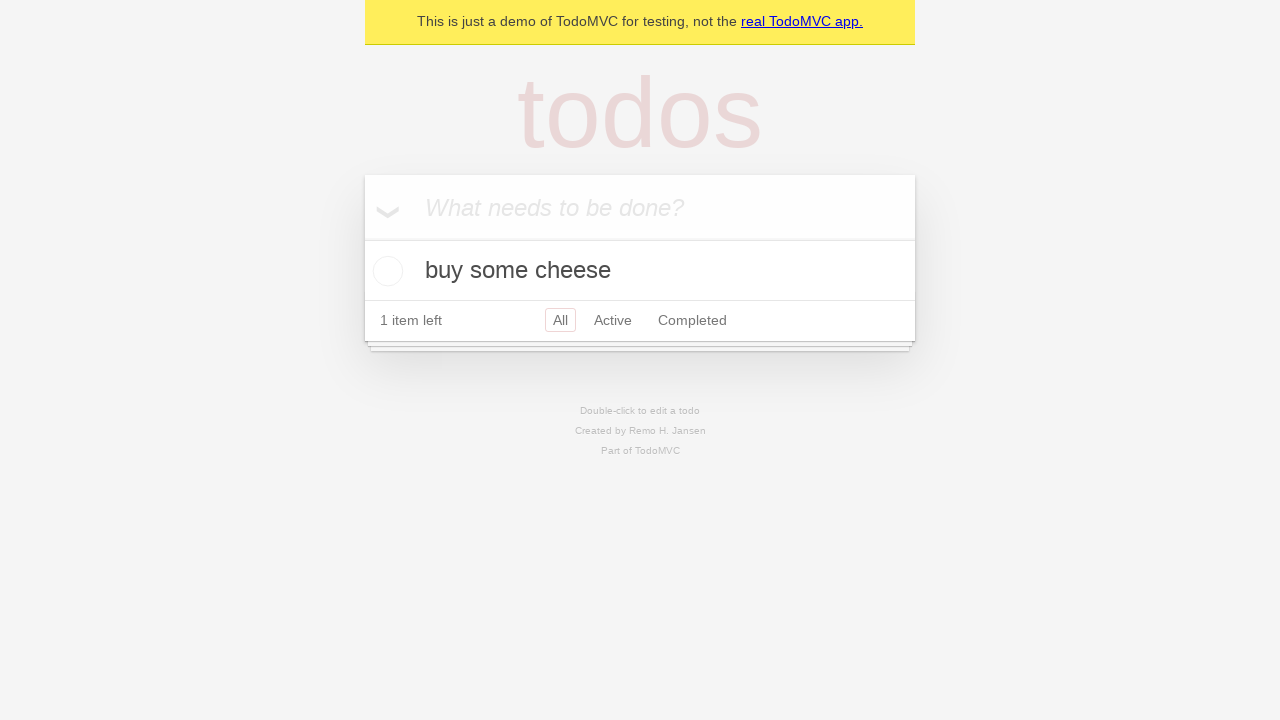

Filled input with 'feed the cat' on internal:attr=[placeholder="What needs to be done?"i]
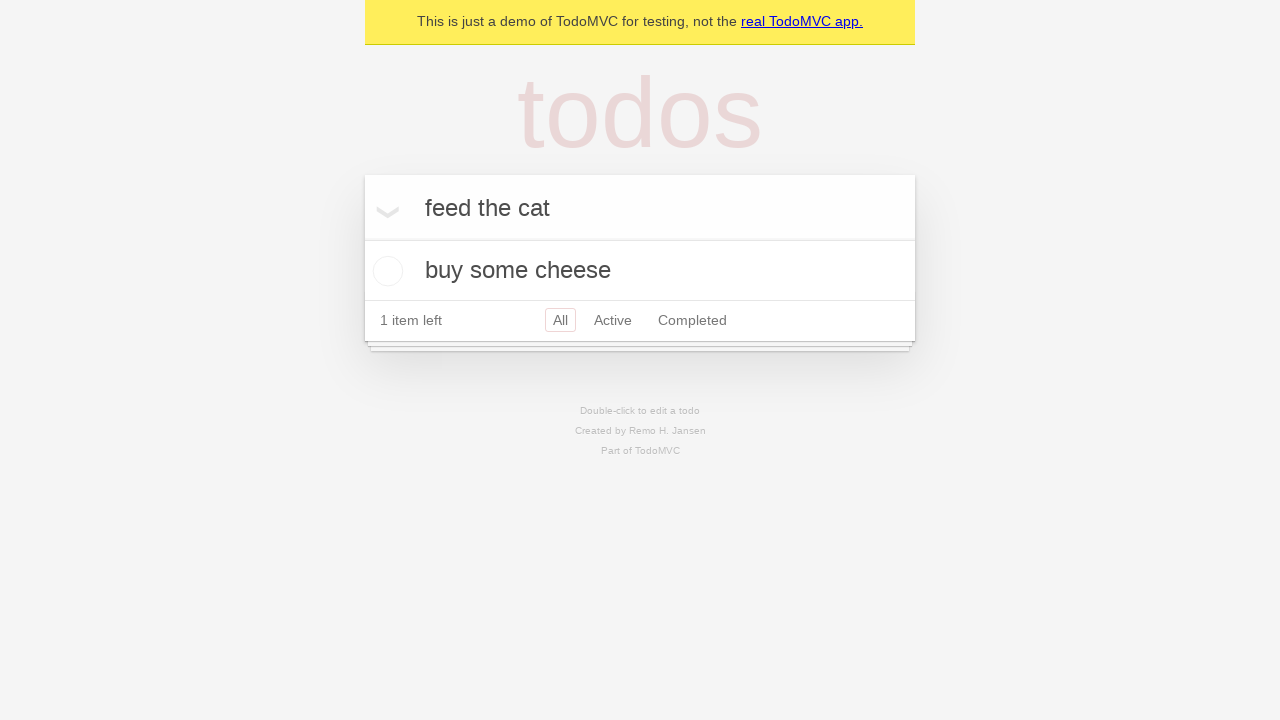

Pressed Enter to create second todo item on internal:attr=[placeholder="What needs to be done?"i]
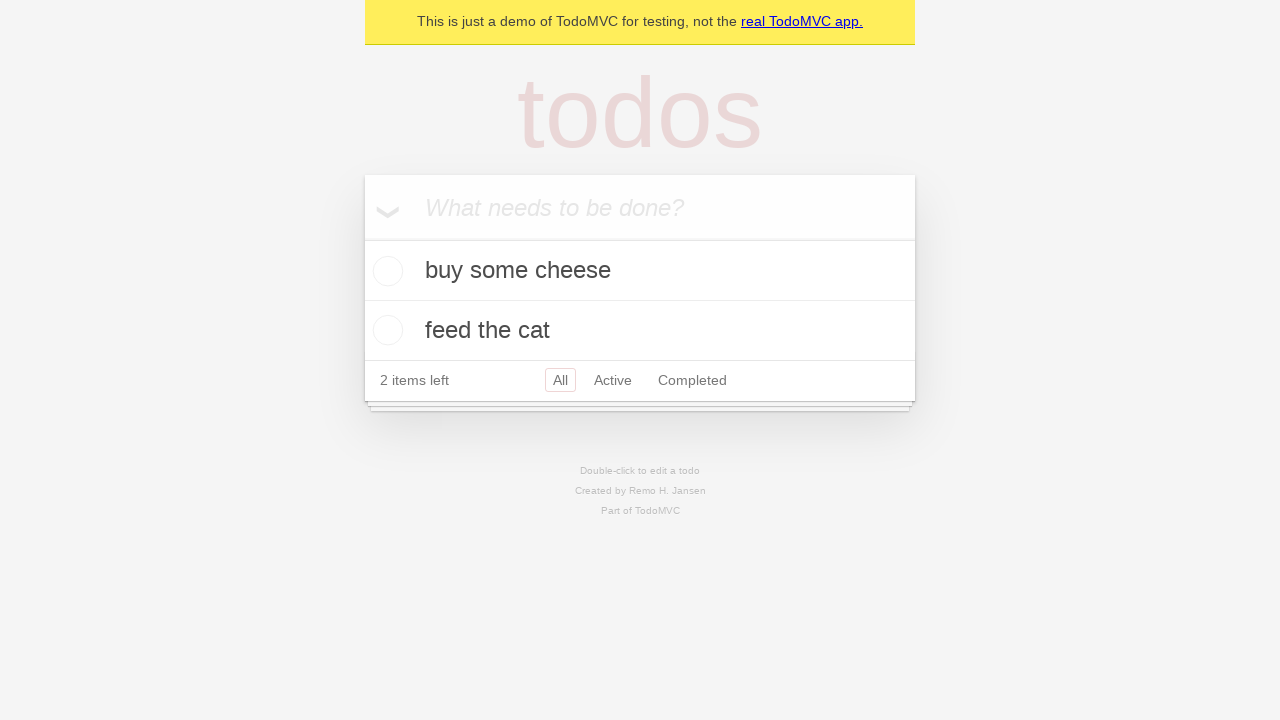

Filled input with 'book a doctors appointment' on internal:attr=[placeholder="What needs to be done?"i]
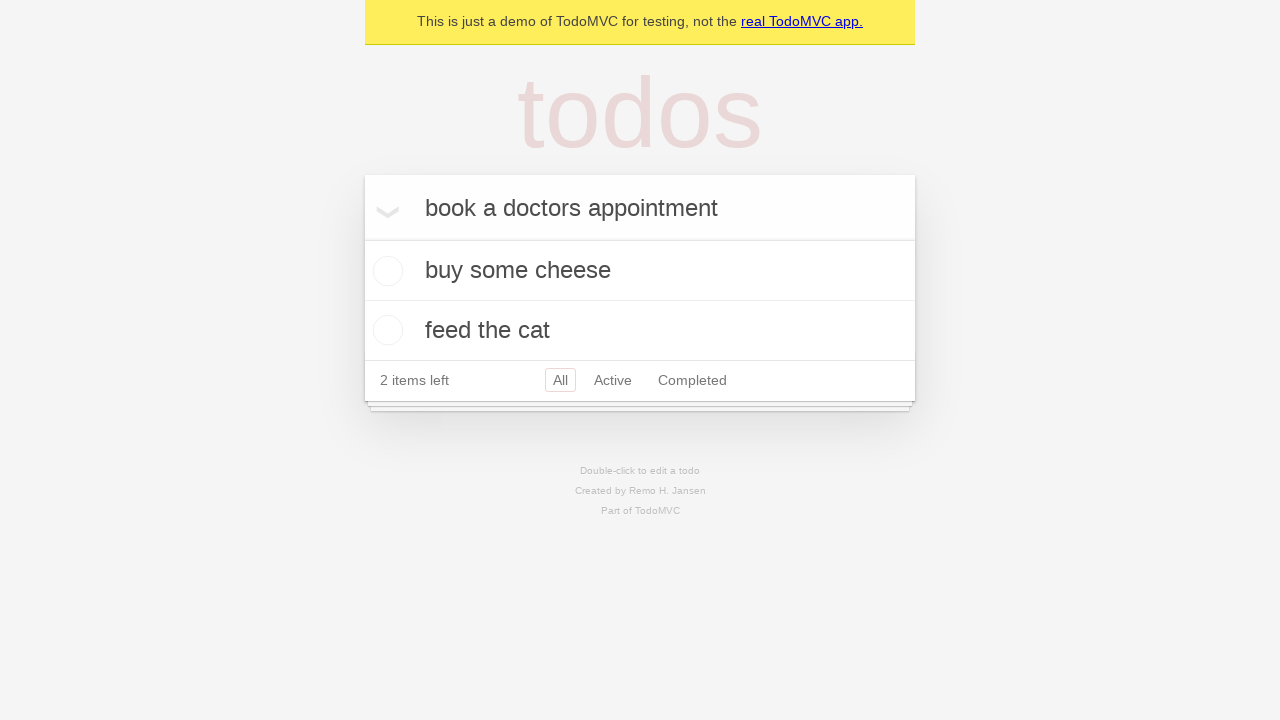

Pressed Enter to create third todo item on internal:attr=[placeholder="What needs to be done?"i]
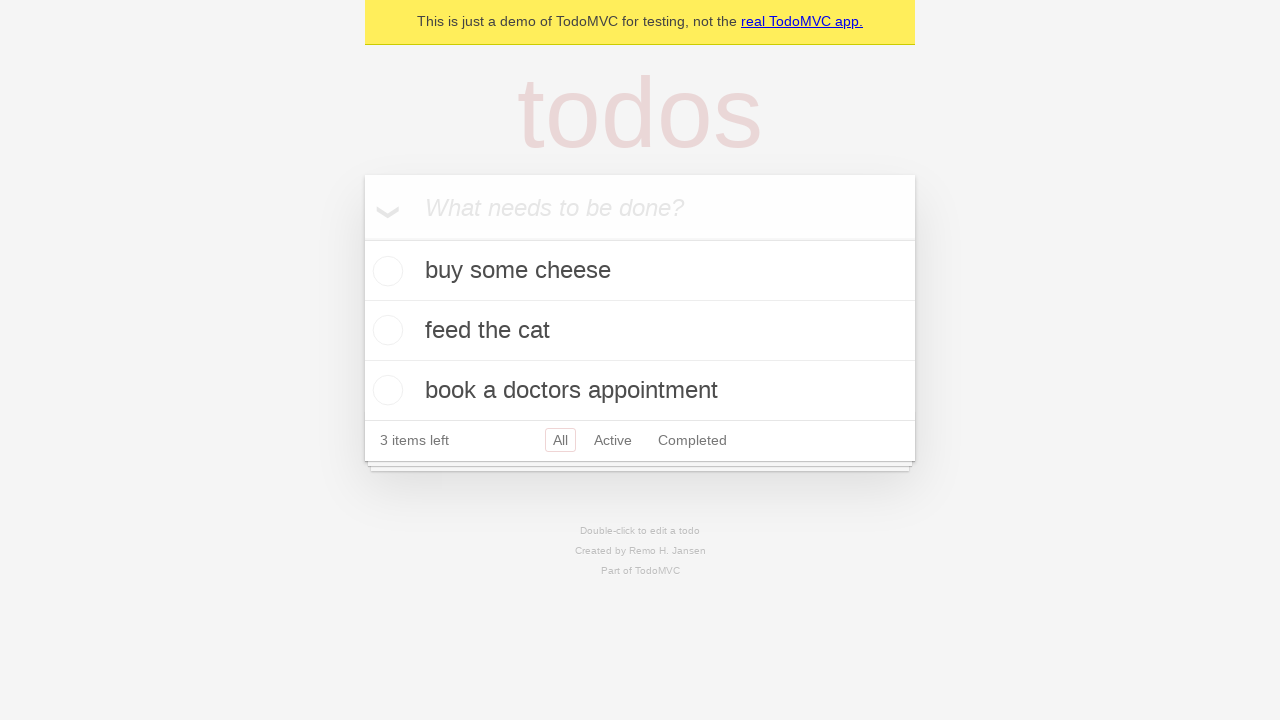

Located all todo items
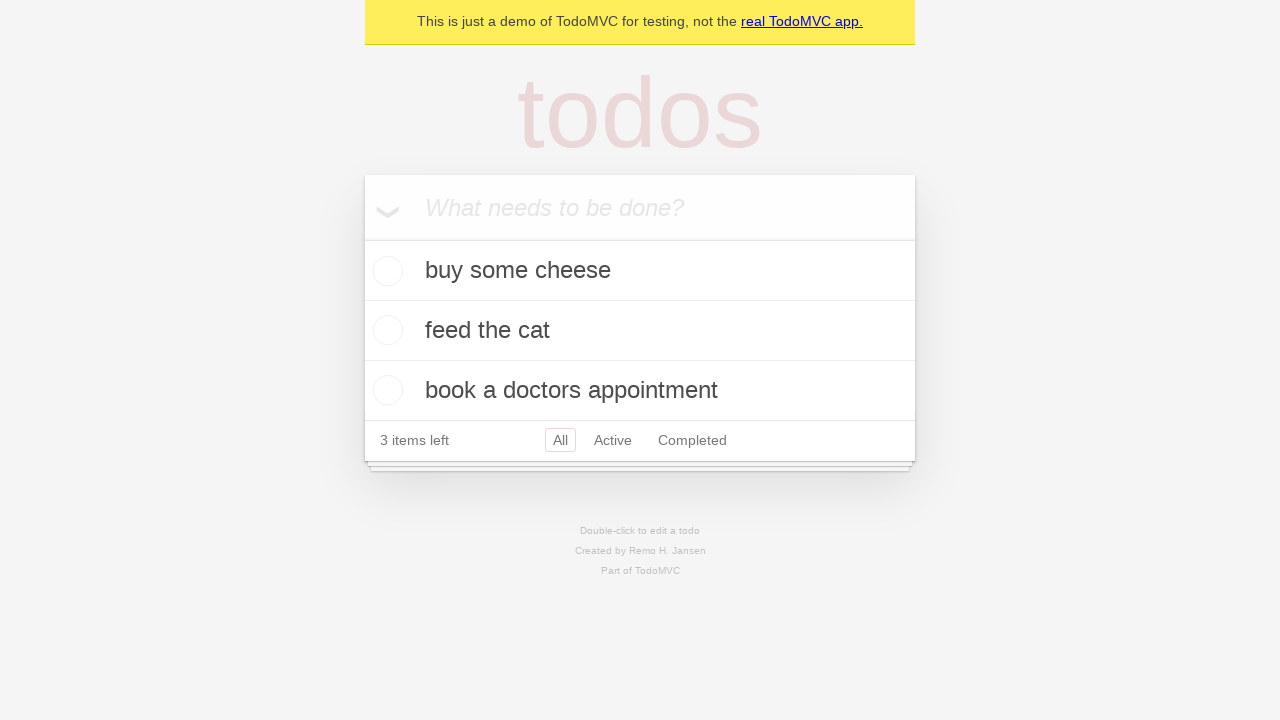

Double-clicked second todo item to enter edit mode at (640, 331) on internal:testid=[data-testid="todo-item"s] >> nth=1
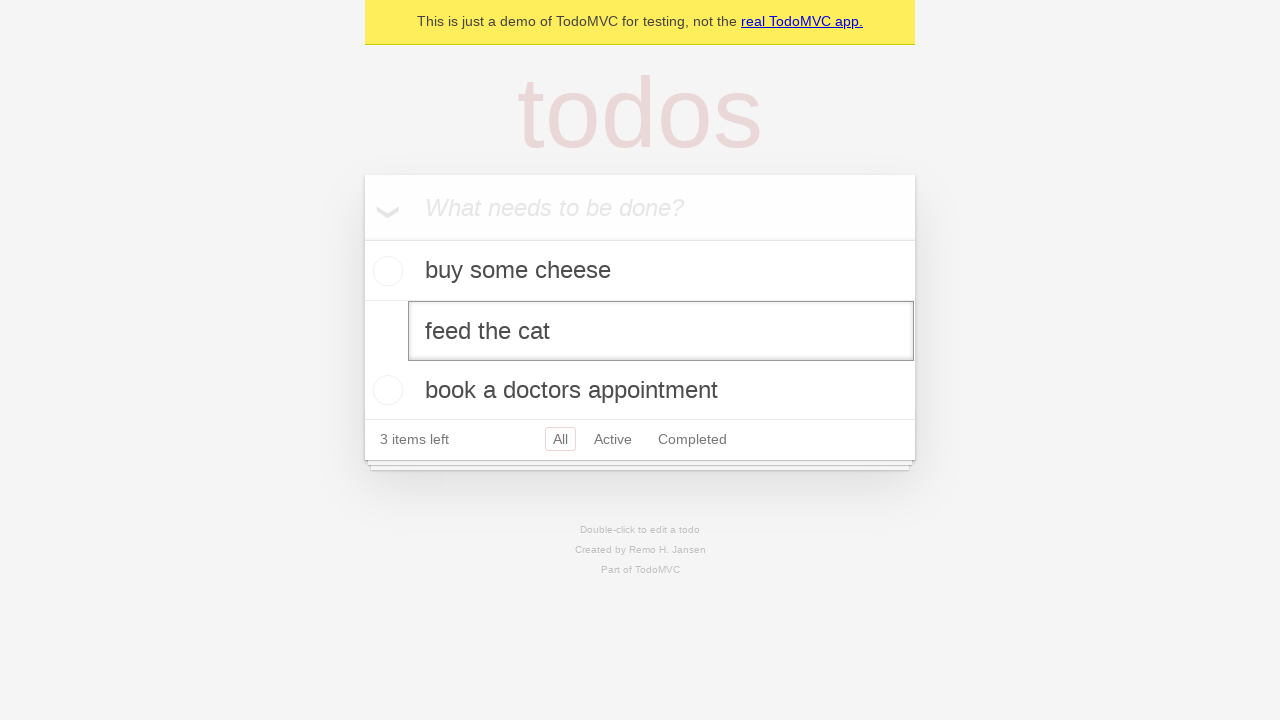

Filled edit field with 'buy some sausages' on internal:testid=[data-testid="todo-item"s] >> nth=1 >> internal:role=textbox[nam
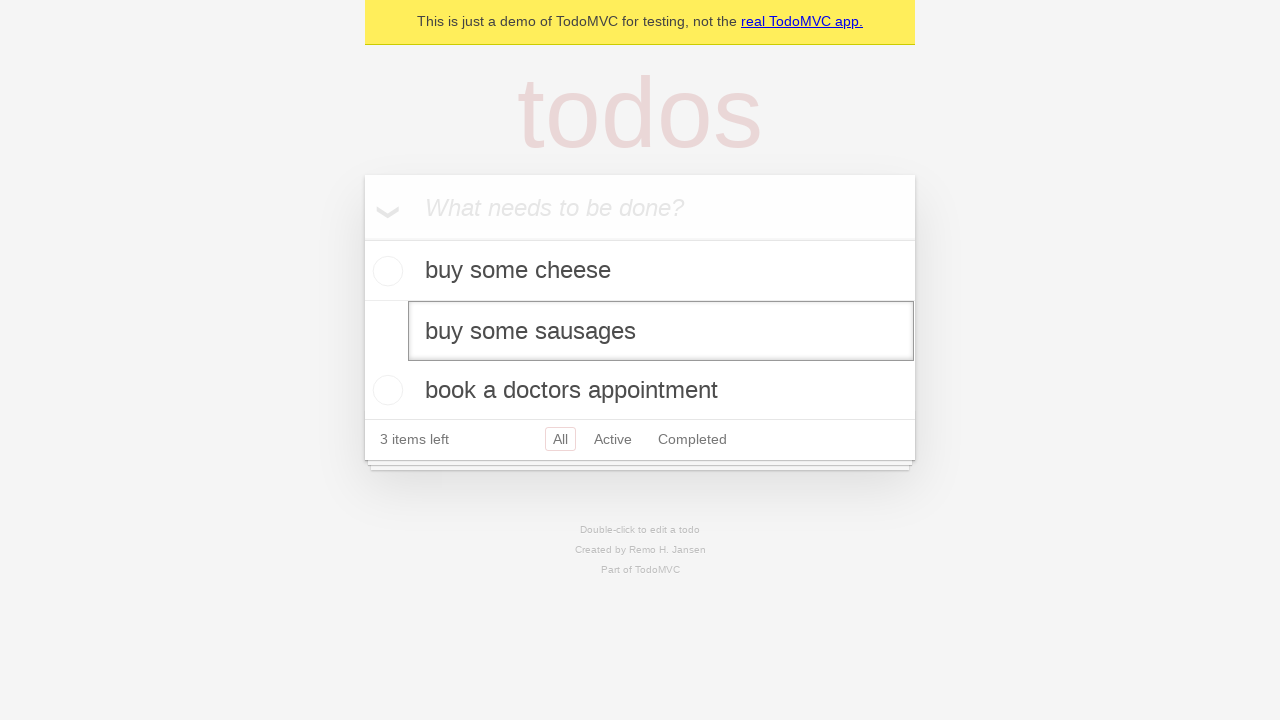

Pressed Escape key to cancel the edit on internal:testid=[data-testid="todo-item"s] >> nth=1 >> internal:role=textbox[nam
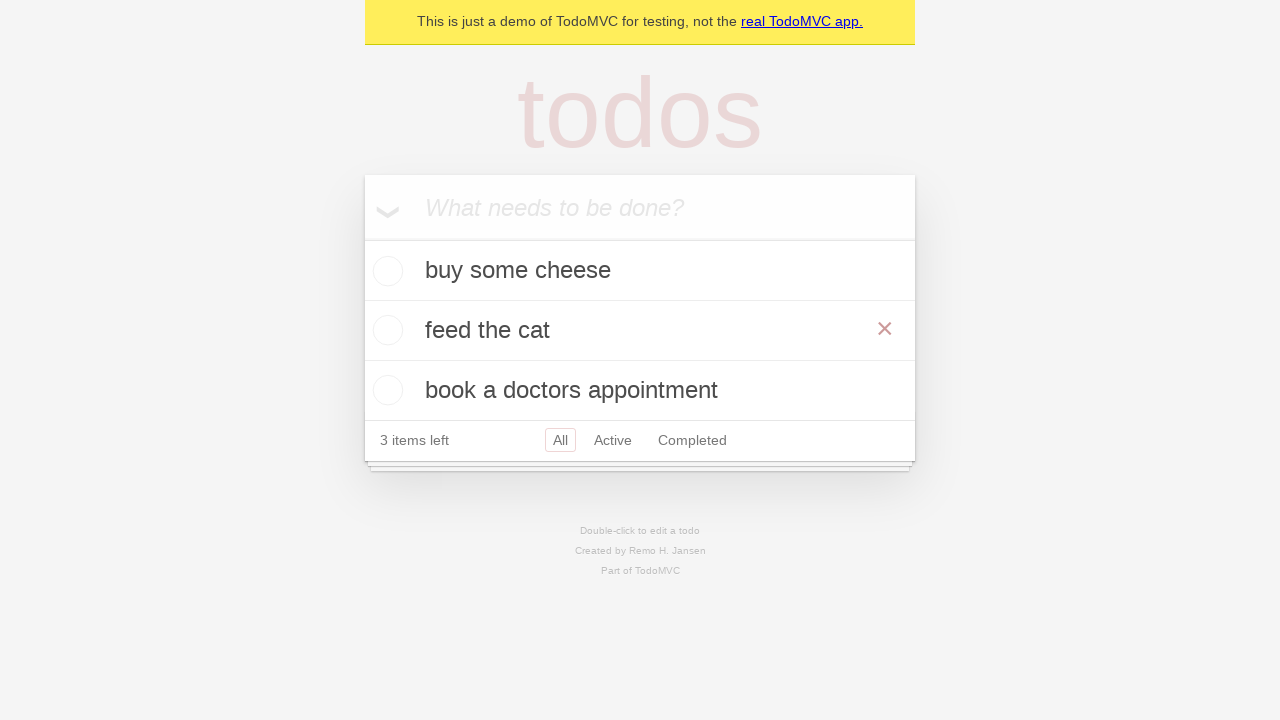

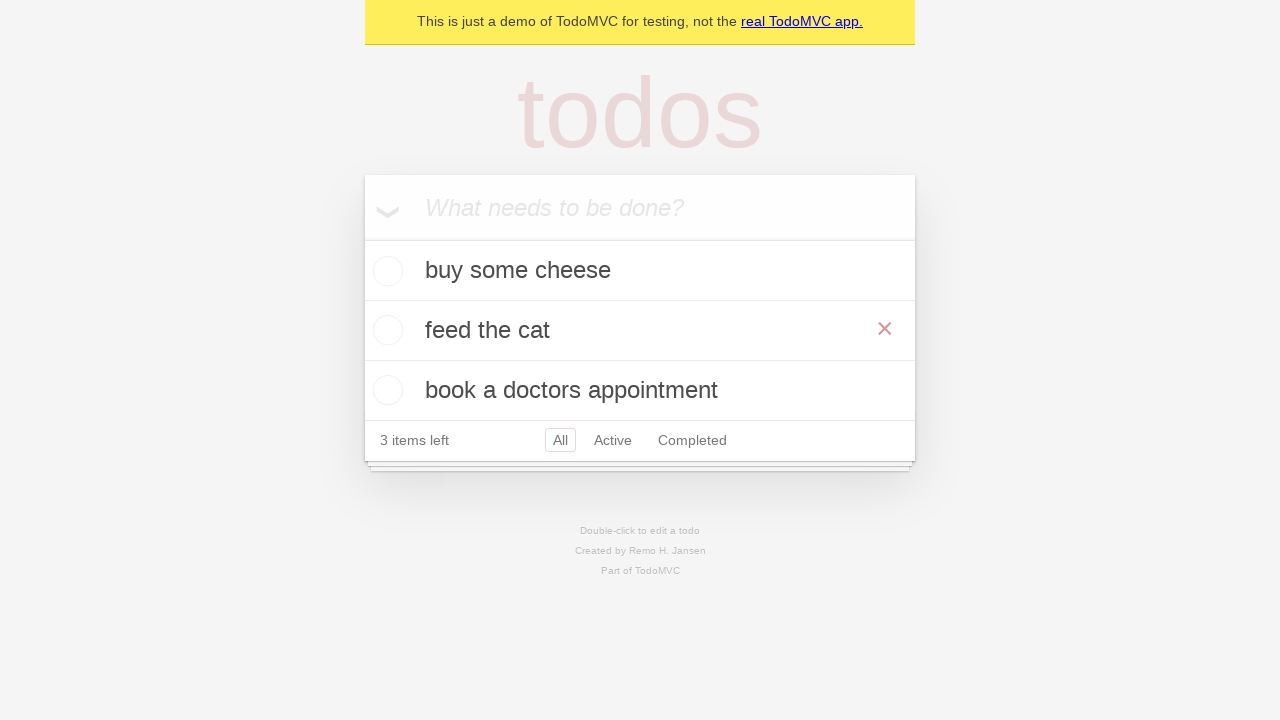